Tests the SpiceJet flight booking page by clicking on the destination/origin input field and entering an airport code (BLR for Bangalore) to test the airport search functionality.

Starting URL: https://www.spicejet.com/

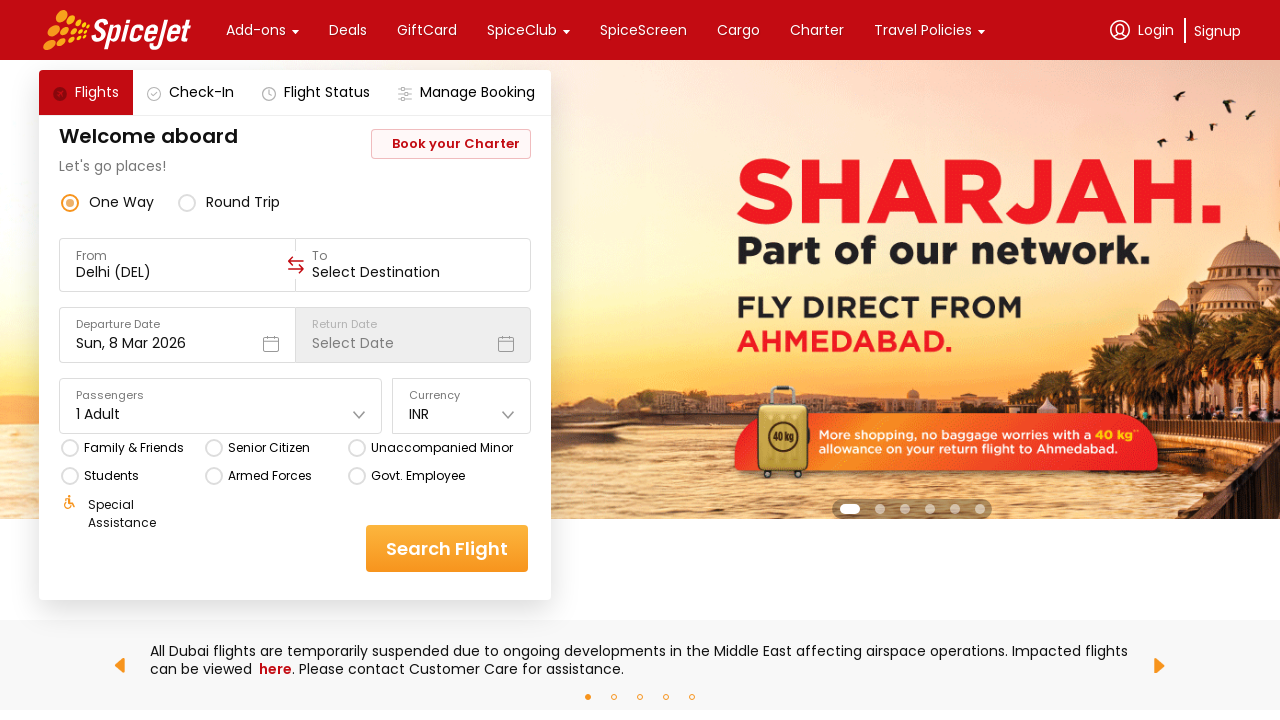

Set viewport size to 1920x1080
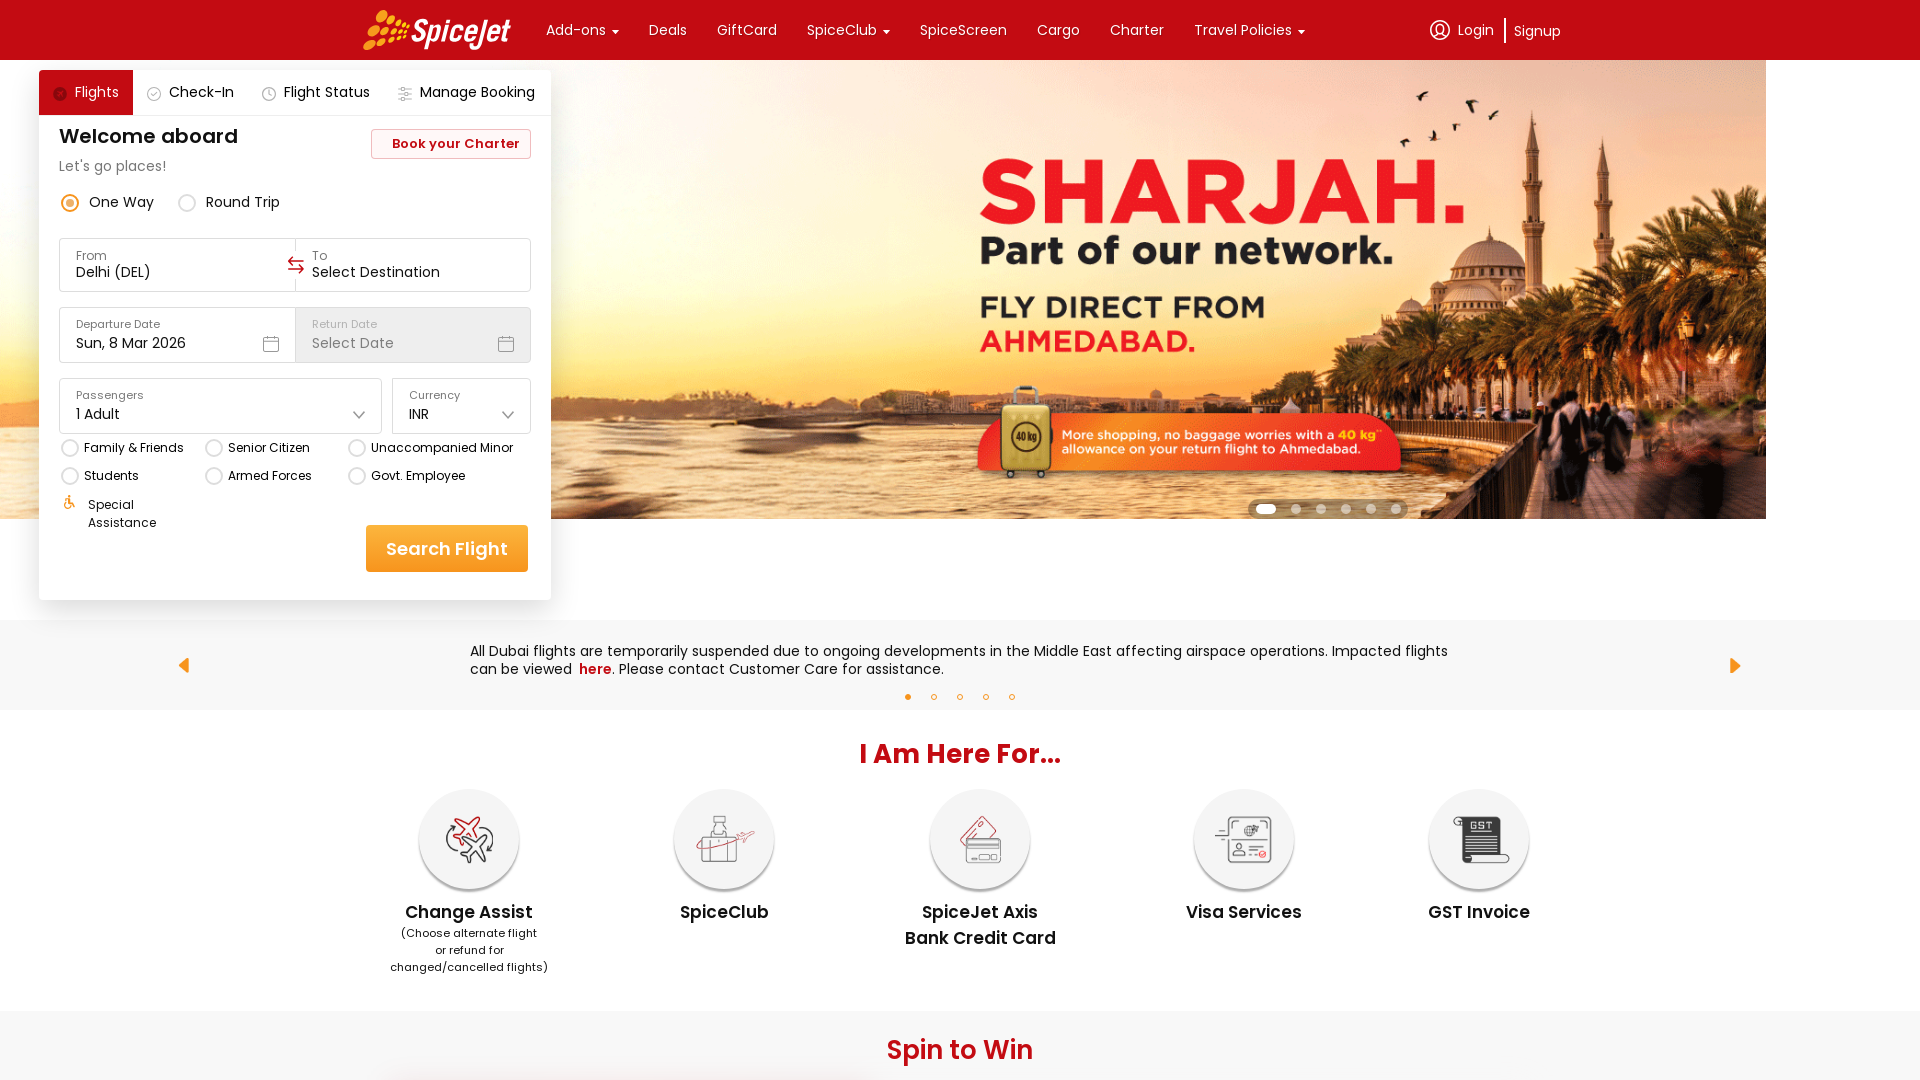

Origin/destination input field loaded
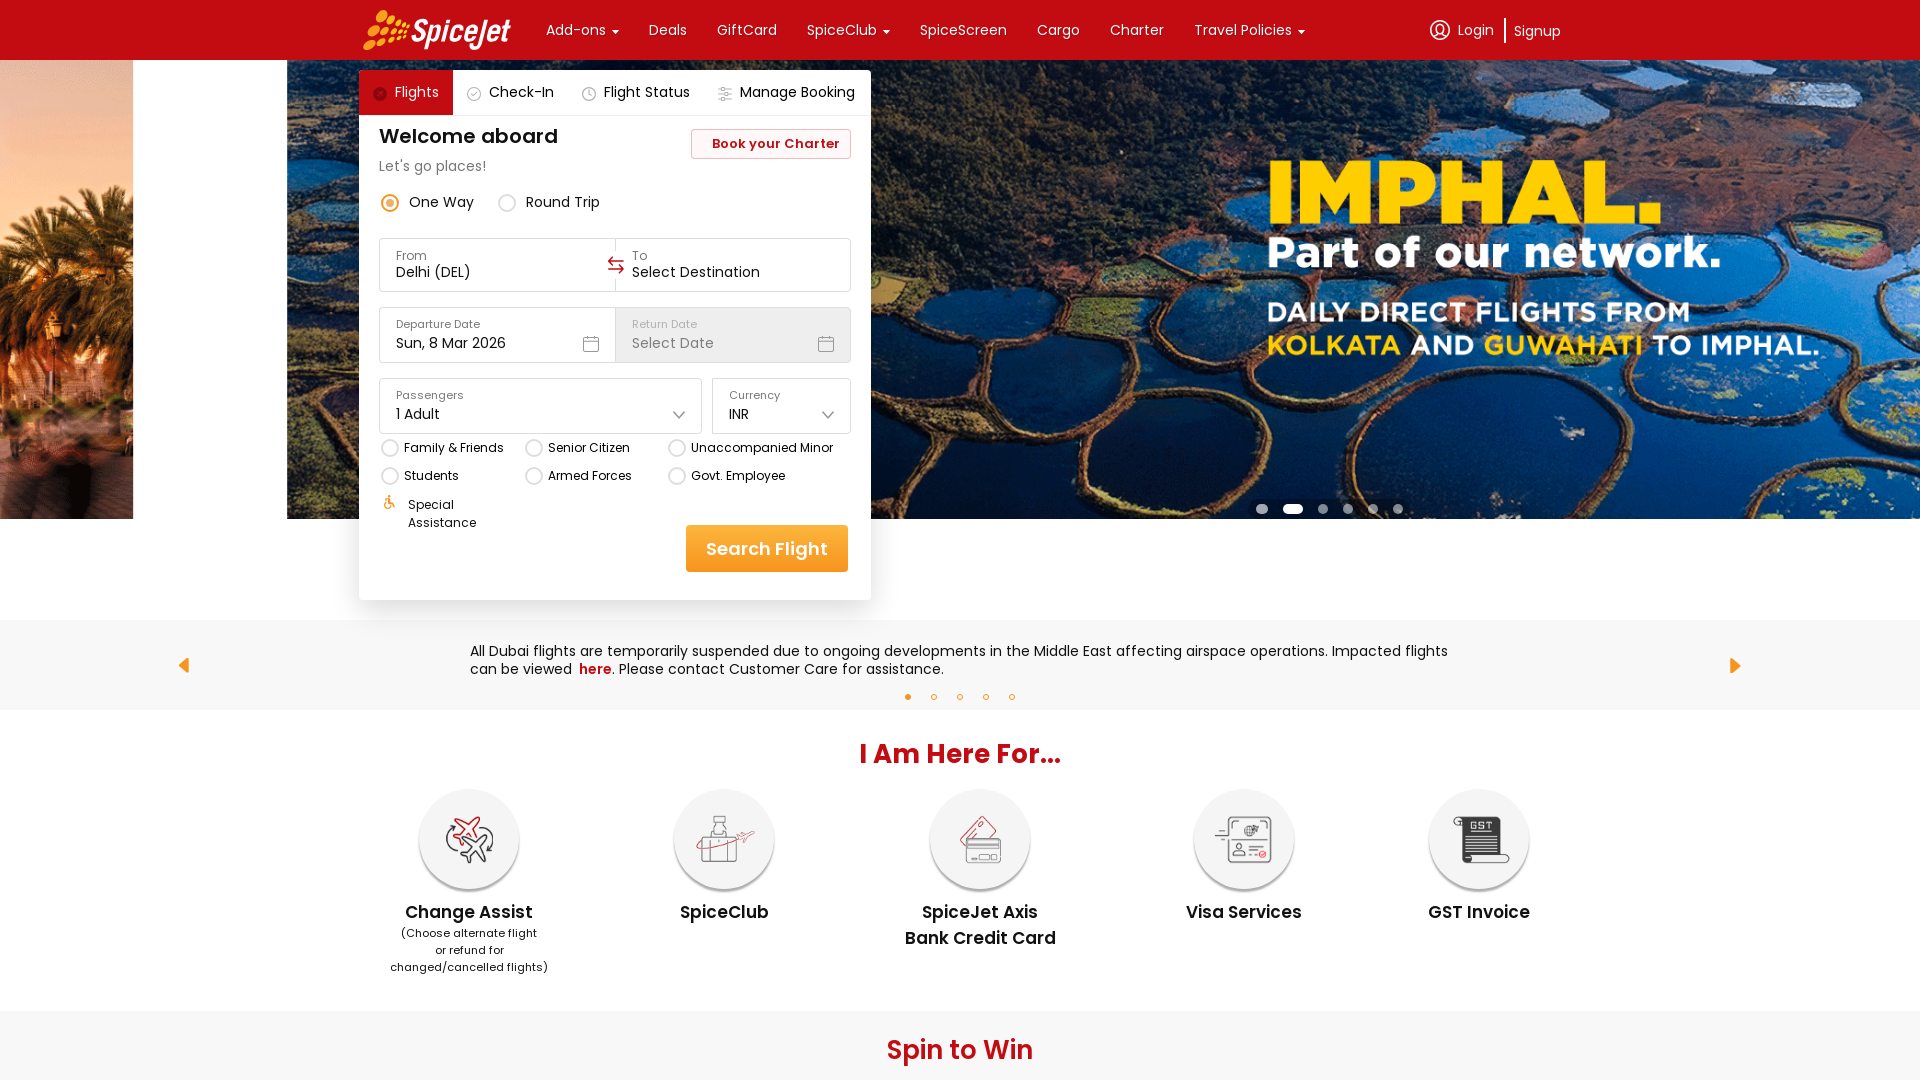

Located the origin/destination input field
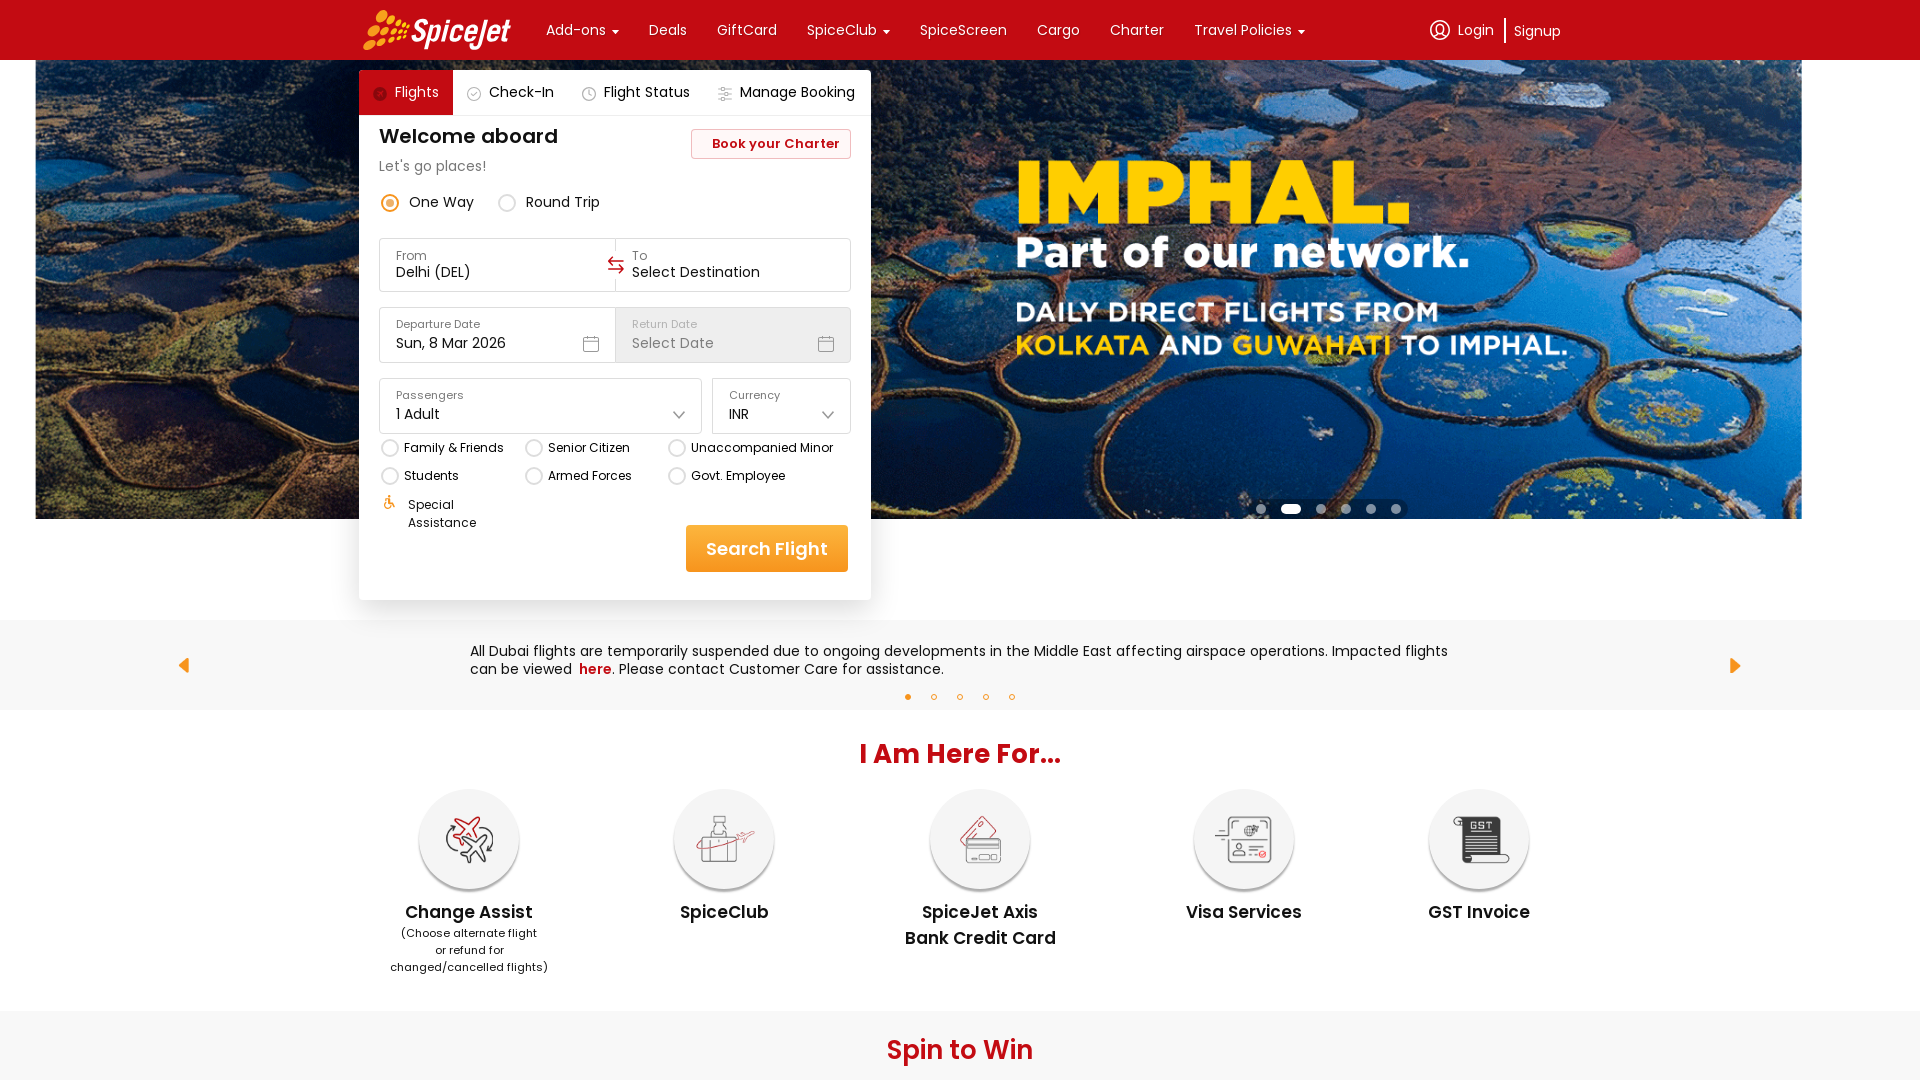

Clicked on the origin/destination input field at (498, 272) on xpath=//div[@data-testid='to-testID-origin']//input
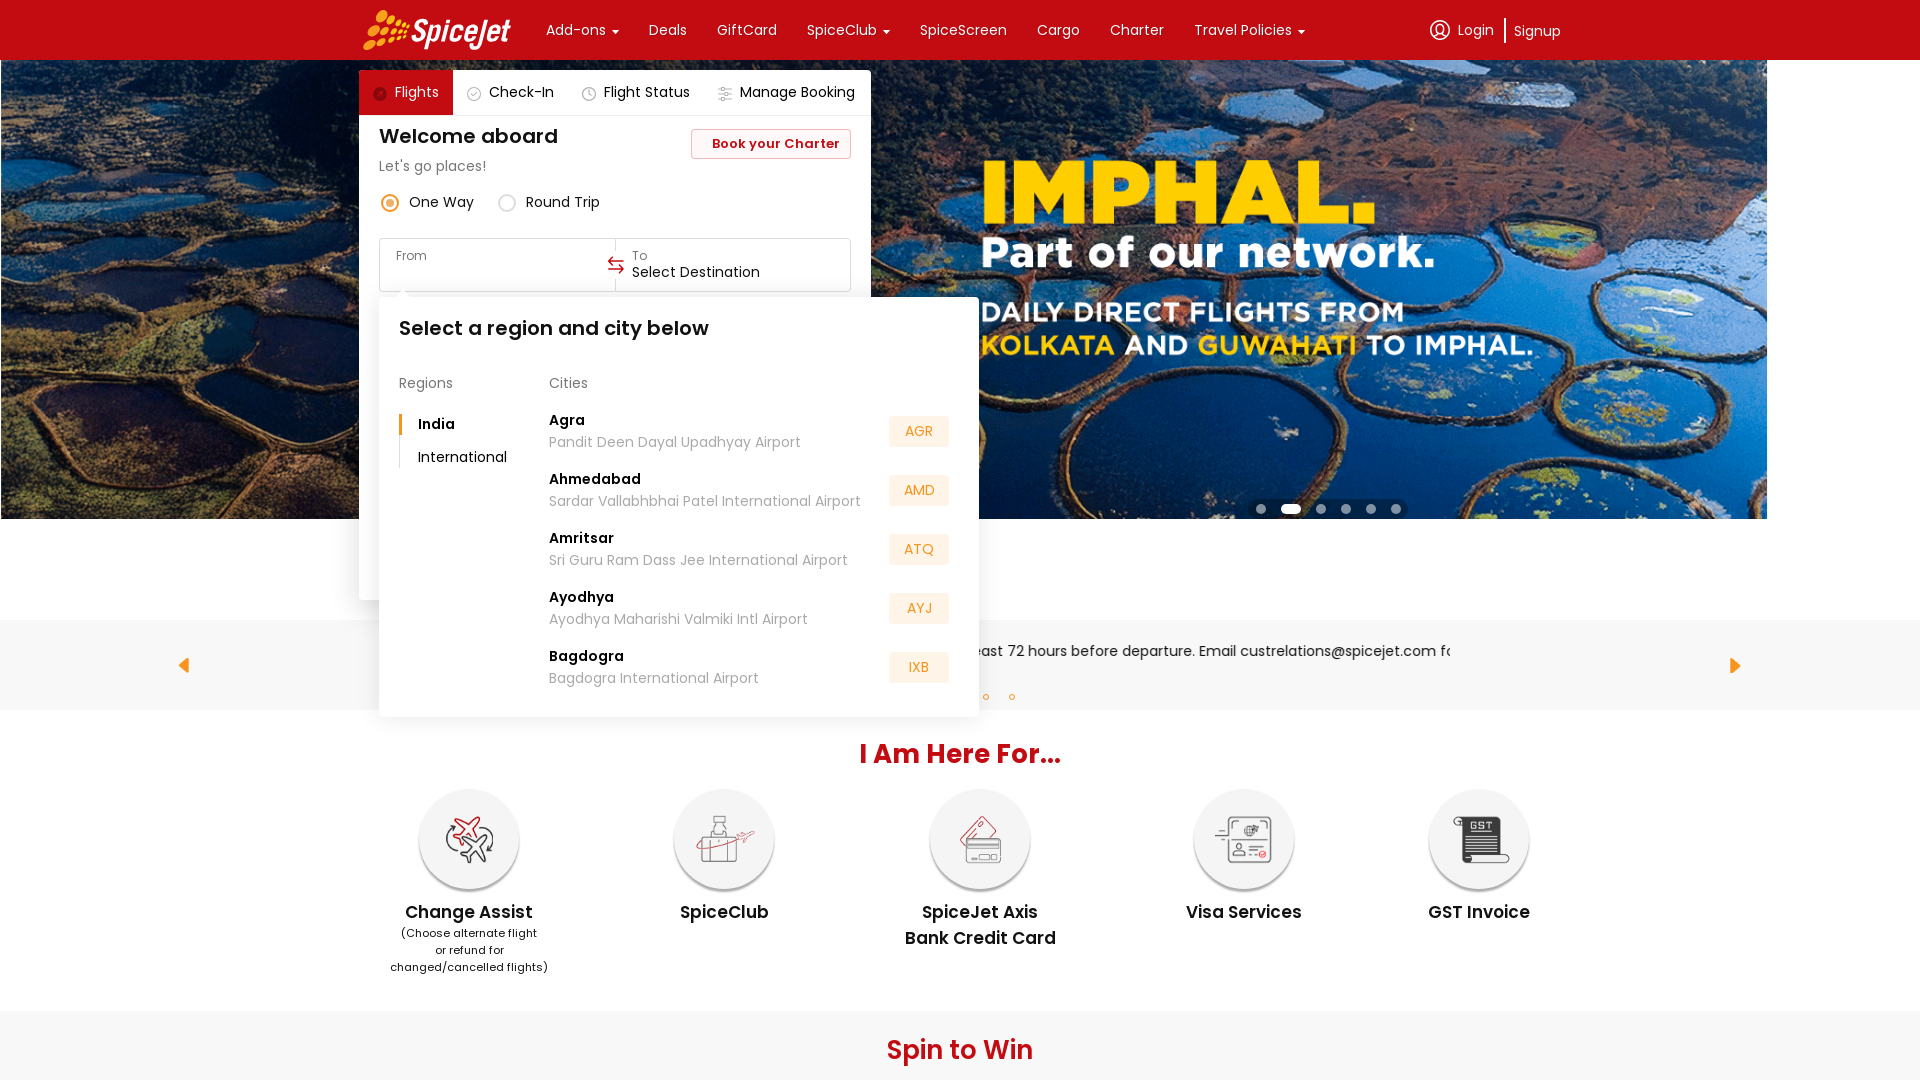

Clicked on the origin/destination input field again at (498, 272) on xpath=//div[@data-testid='to-testID-origin']//input
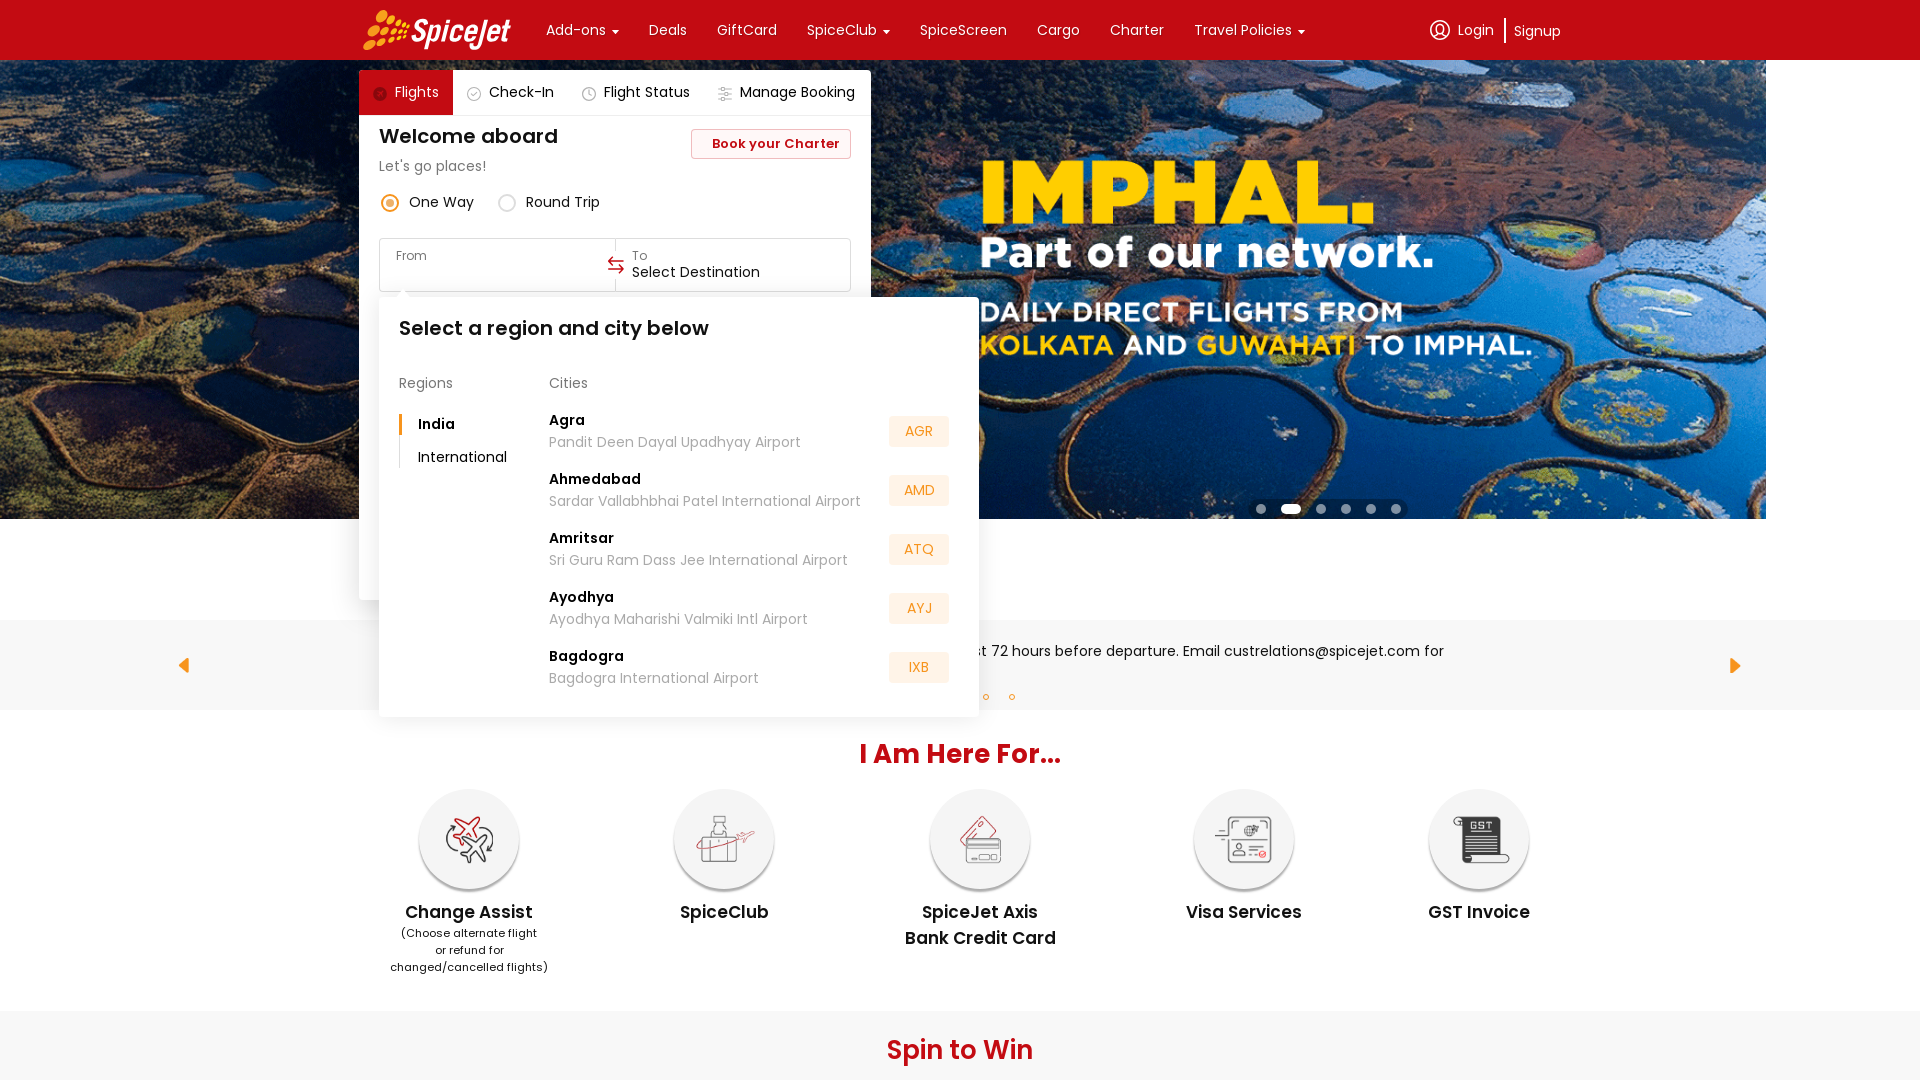

Entered airport code 'BLR' (Bangalore) into the input field on xpath=//div[@data-testid='to-testID-origin']//input
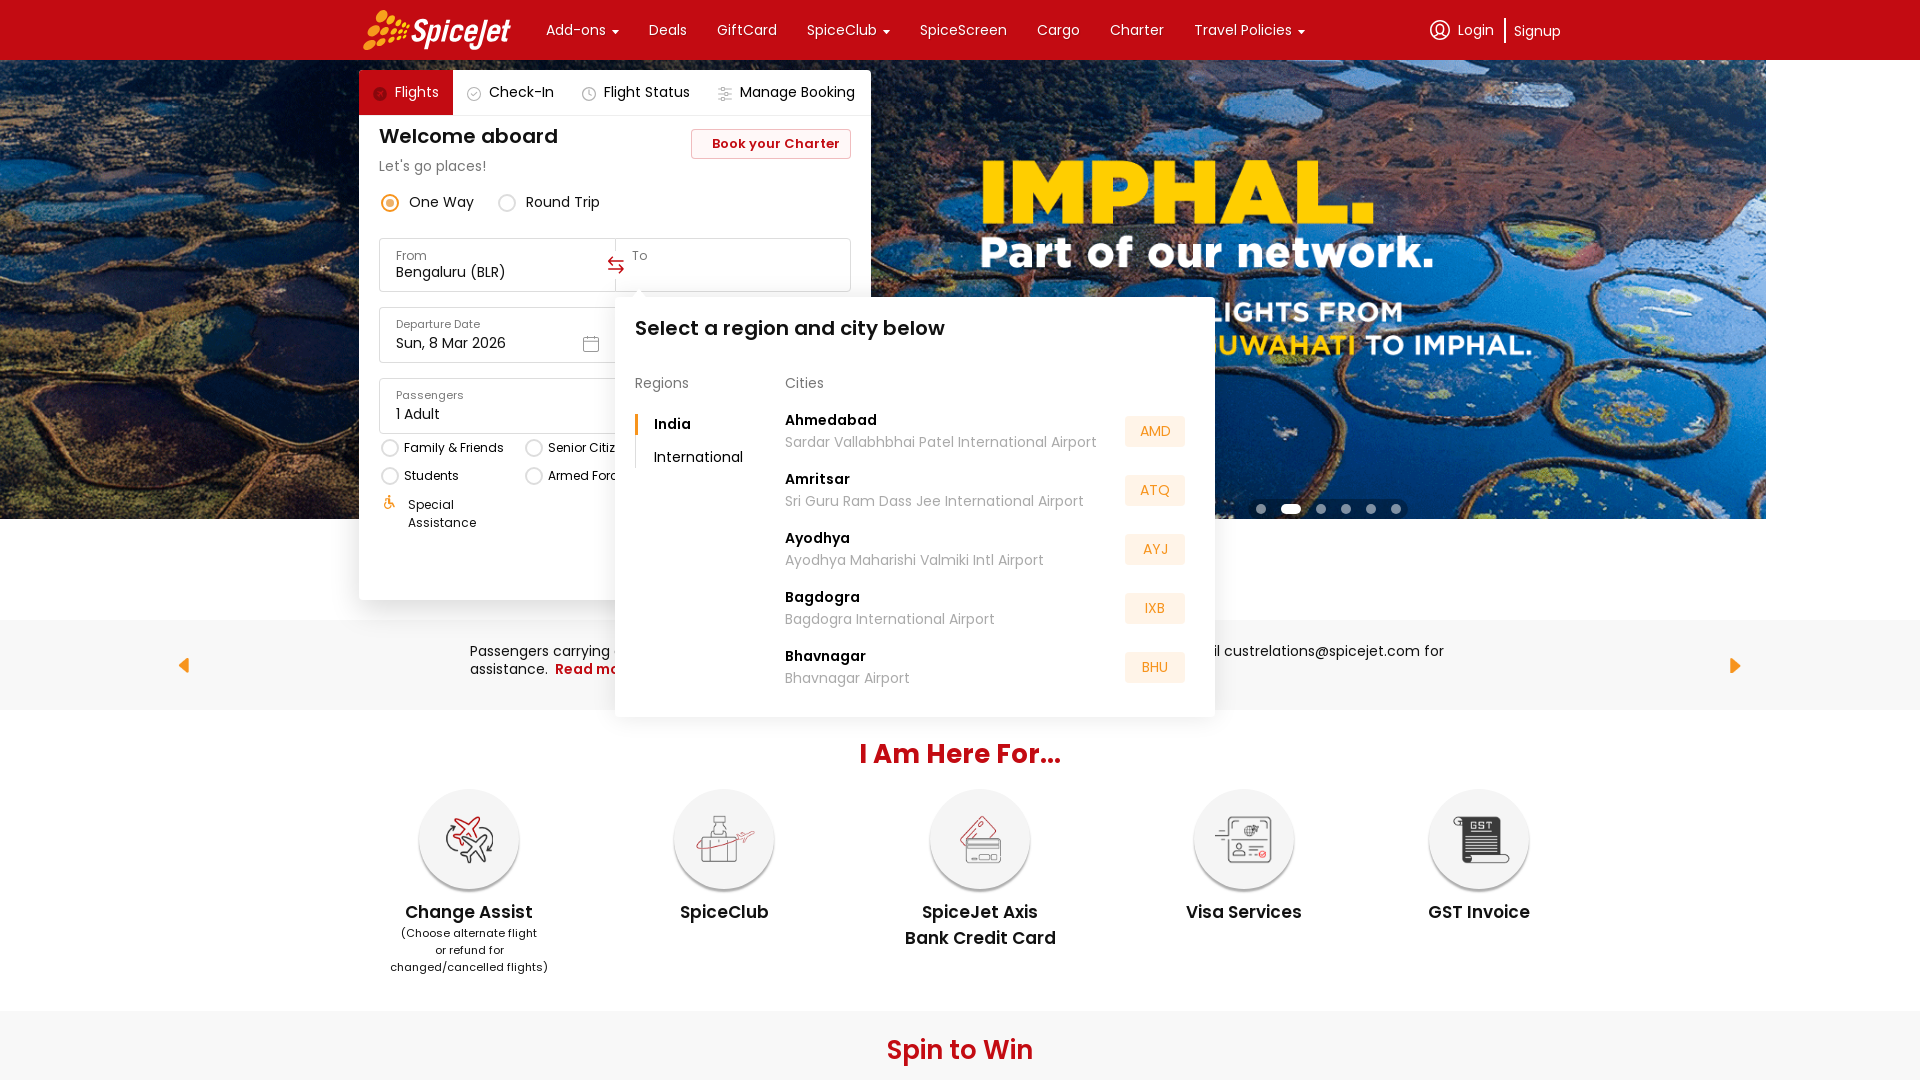

Waited 3 seconds for airport search suggestions to appear
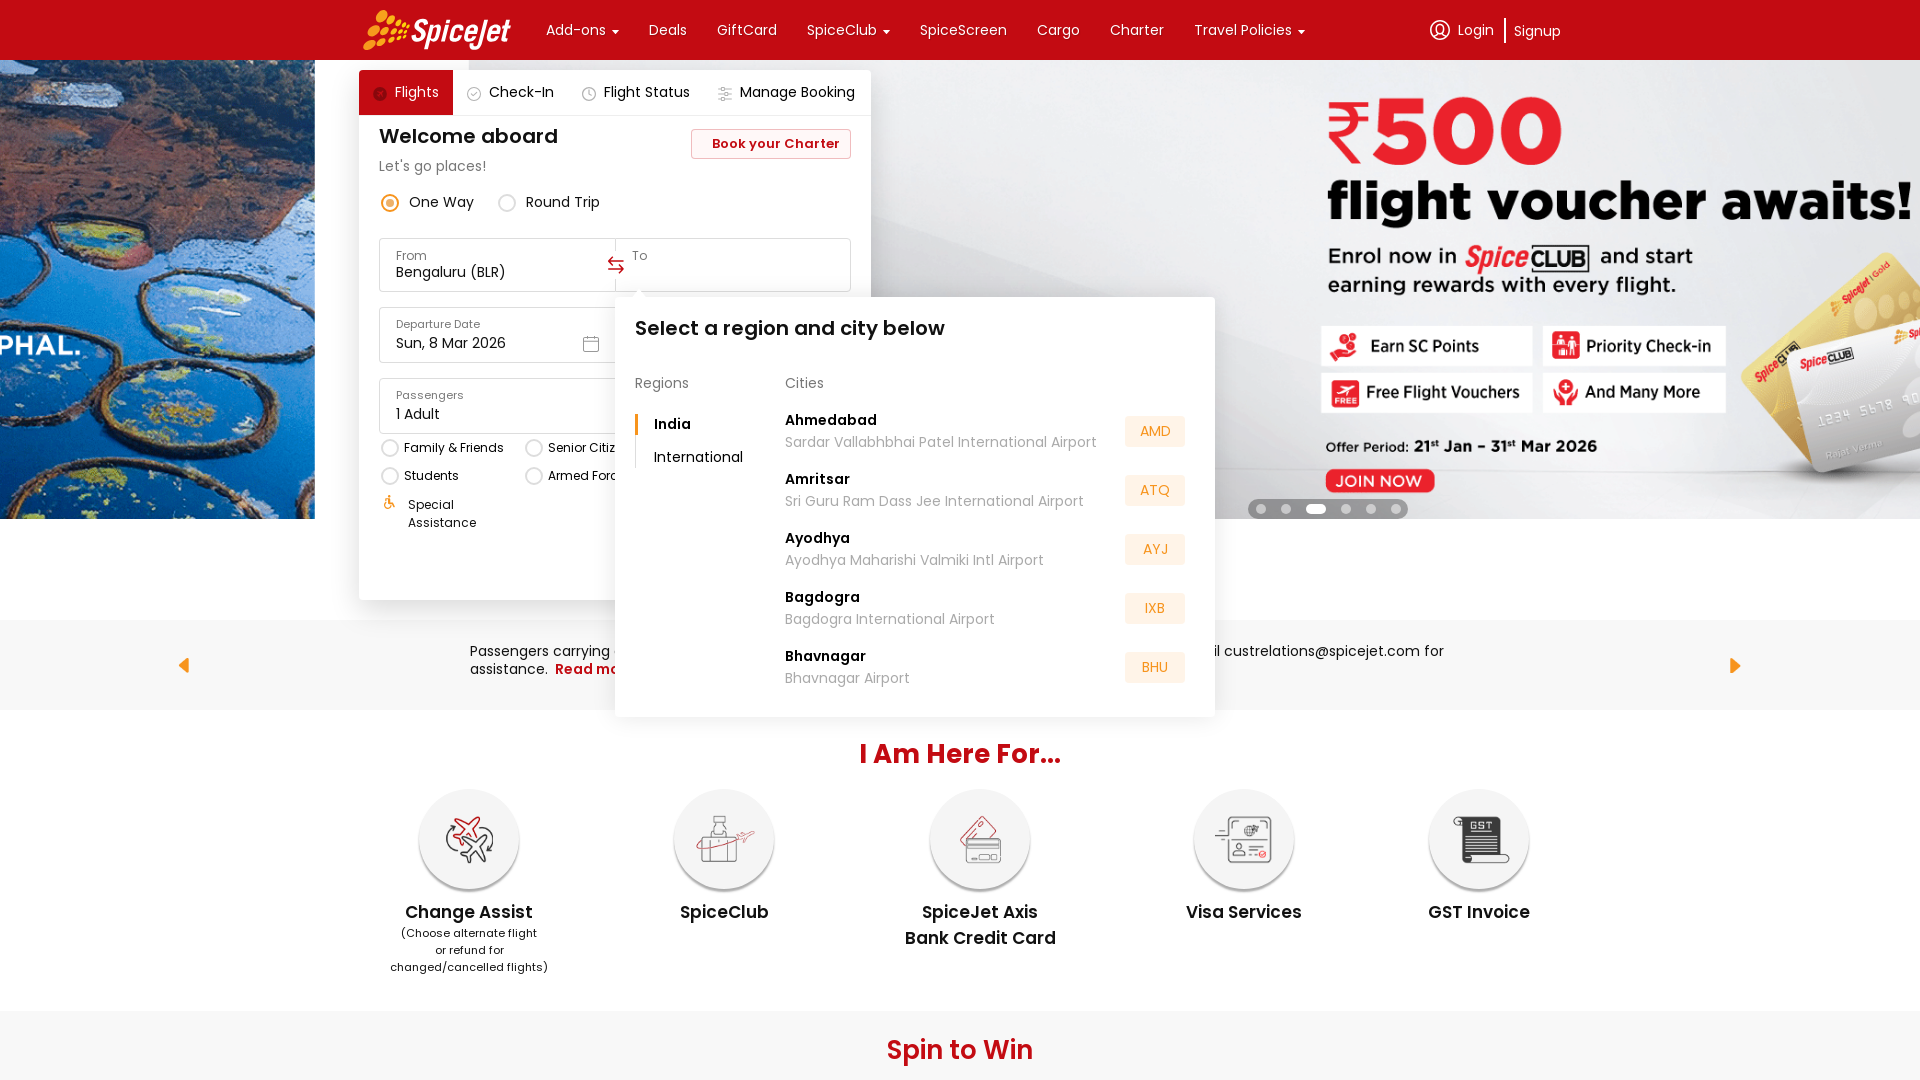

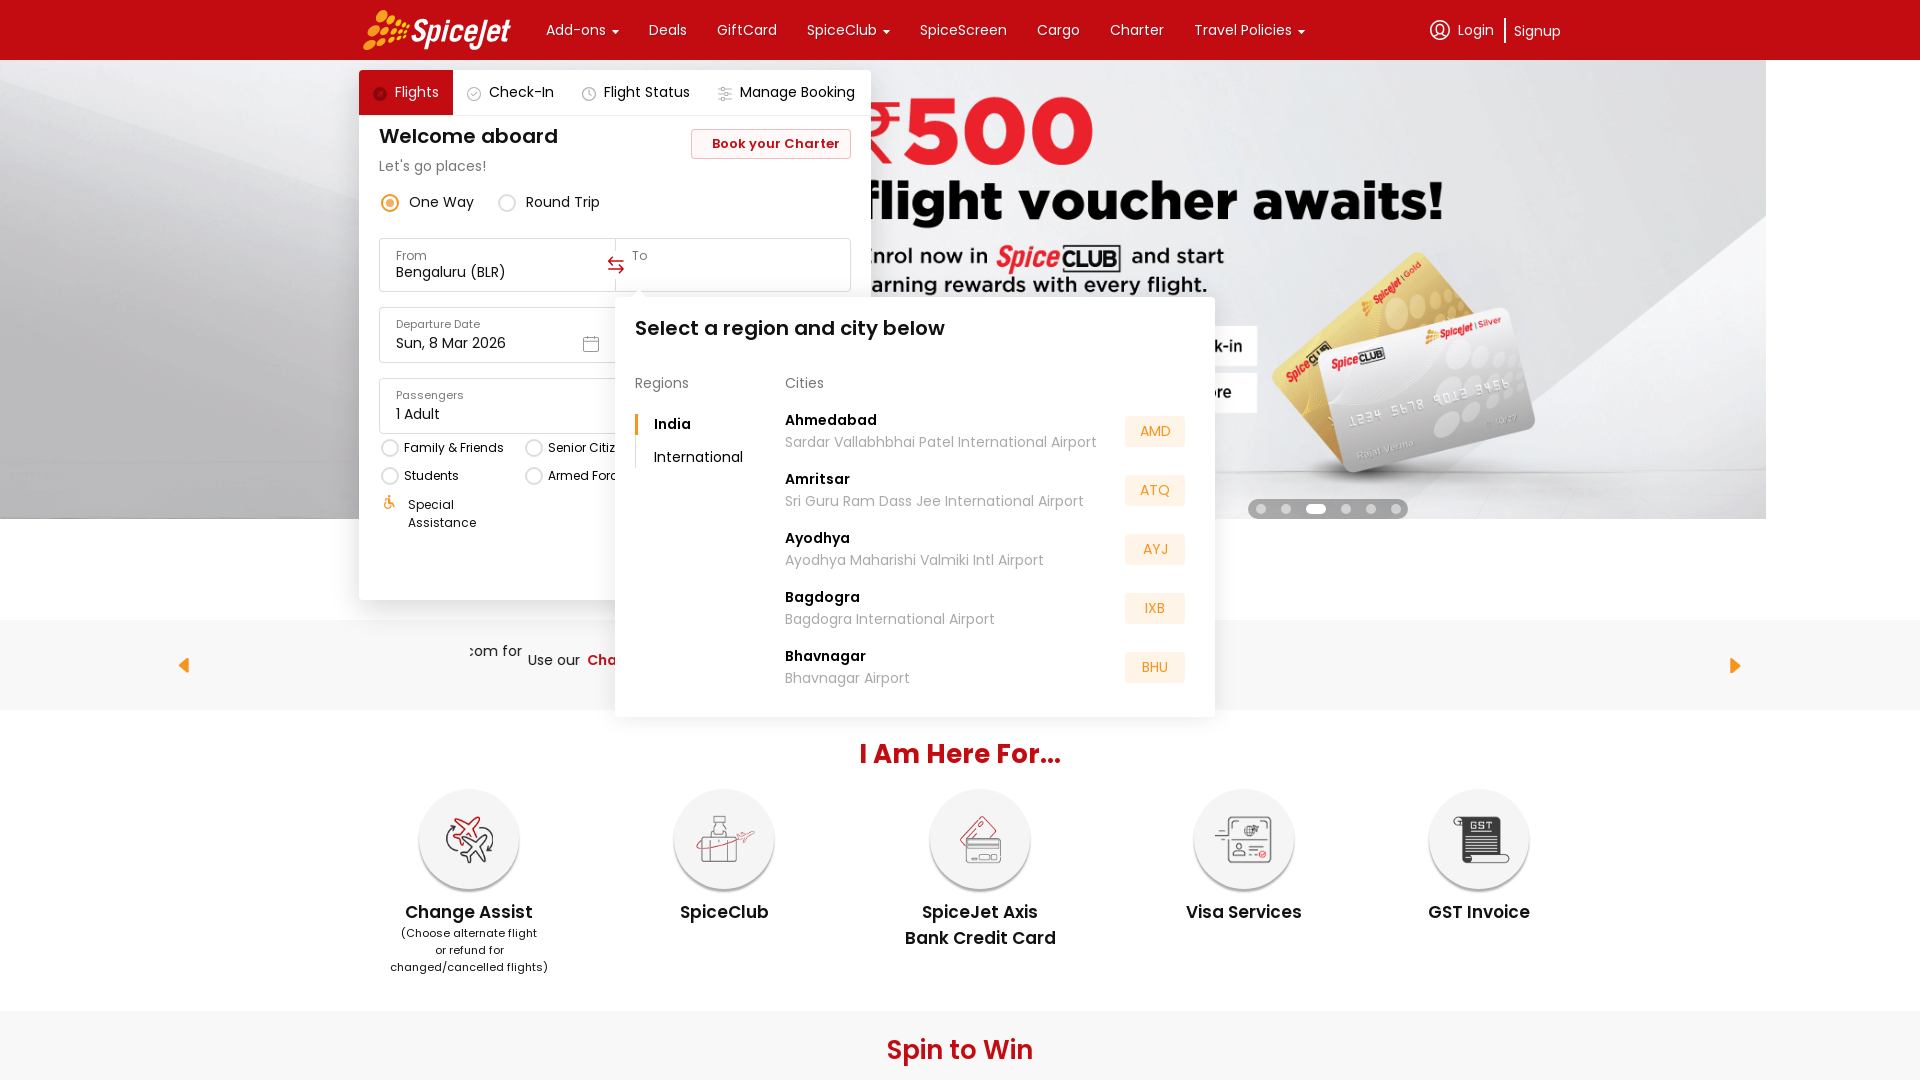